Tests dynamic checkbox controls by toggling the checkbox visibility, waiting for it to disappear and reappear, then clicking it to select it.

Starting URL: https://www.training-support.net/webelements/dynamic-controls

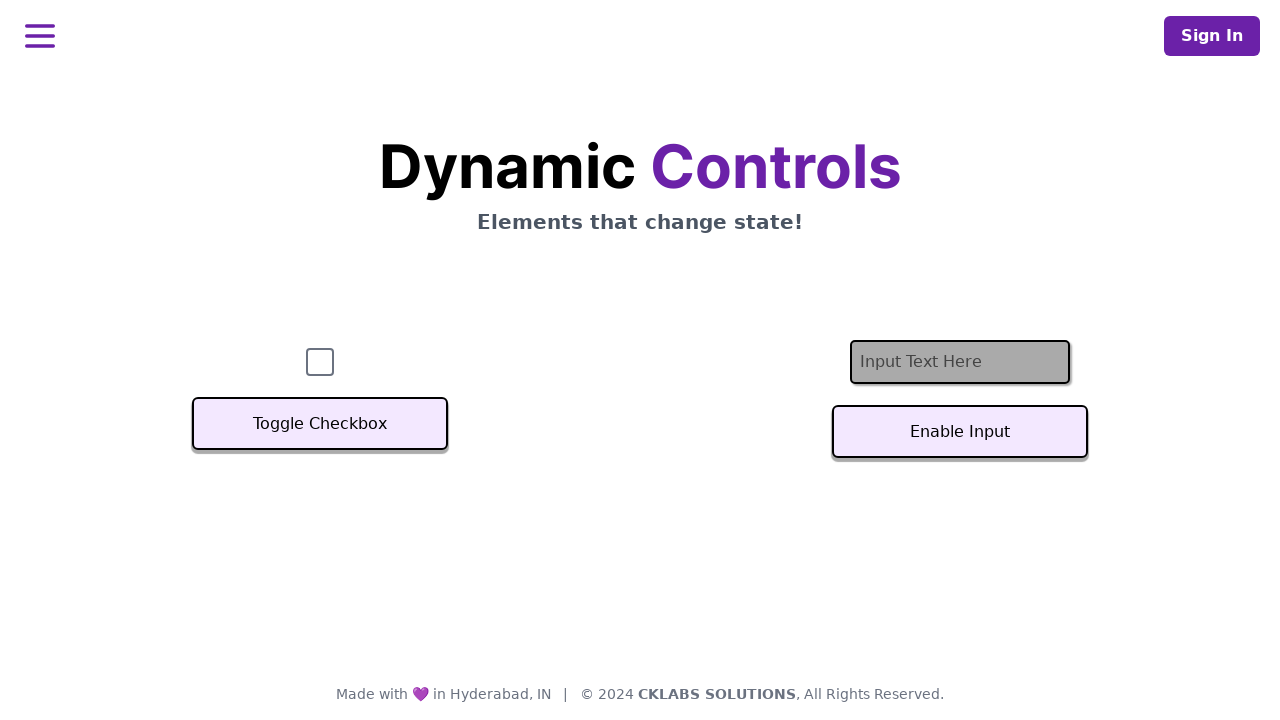

Checkbox element located and verified as visible
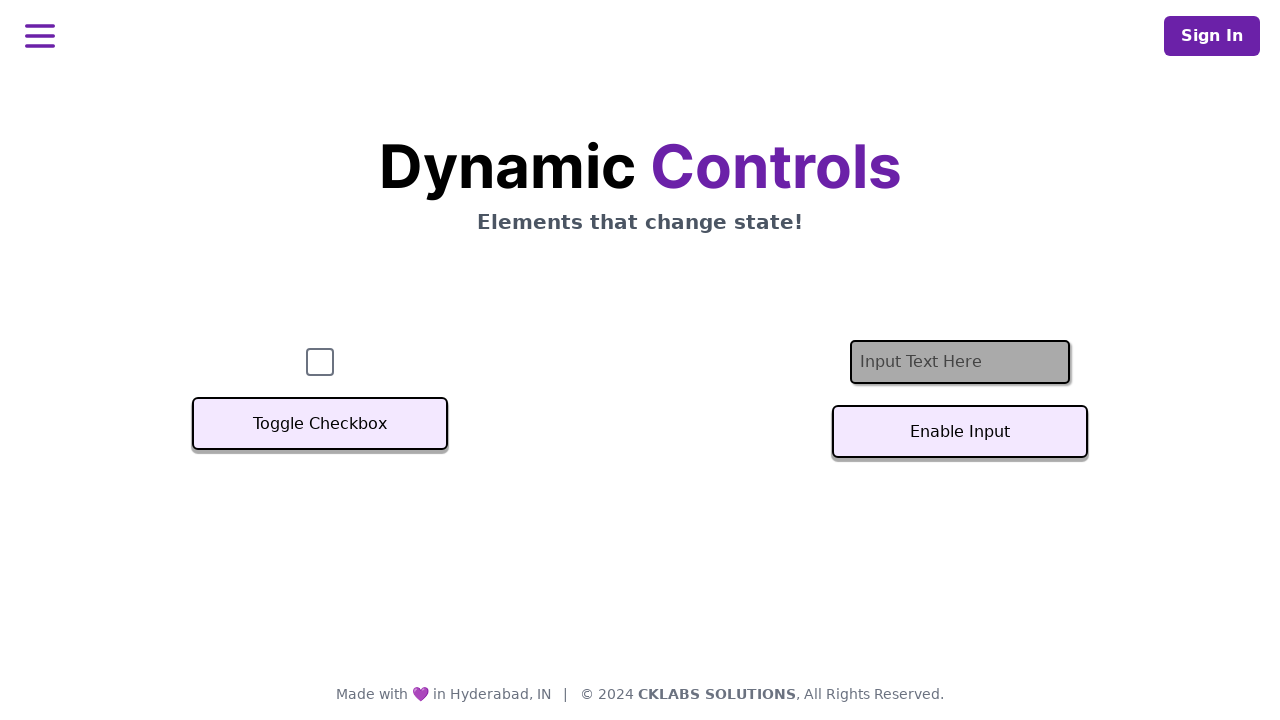

Clicked Toggle Checkbox button to hide checkbox at (320, 424) on xpath=//button[text()='Toggle Checkbox']
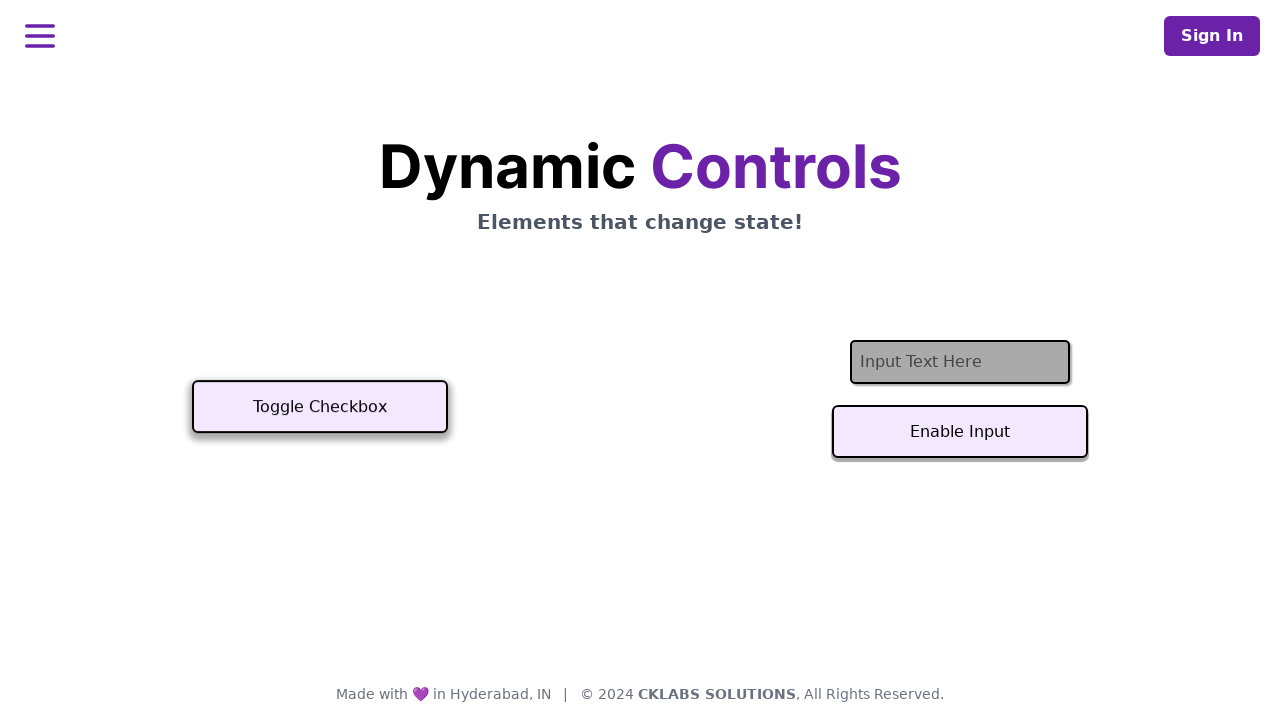

Checkbox disappeared as expected
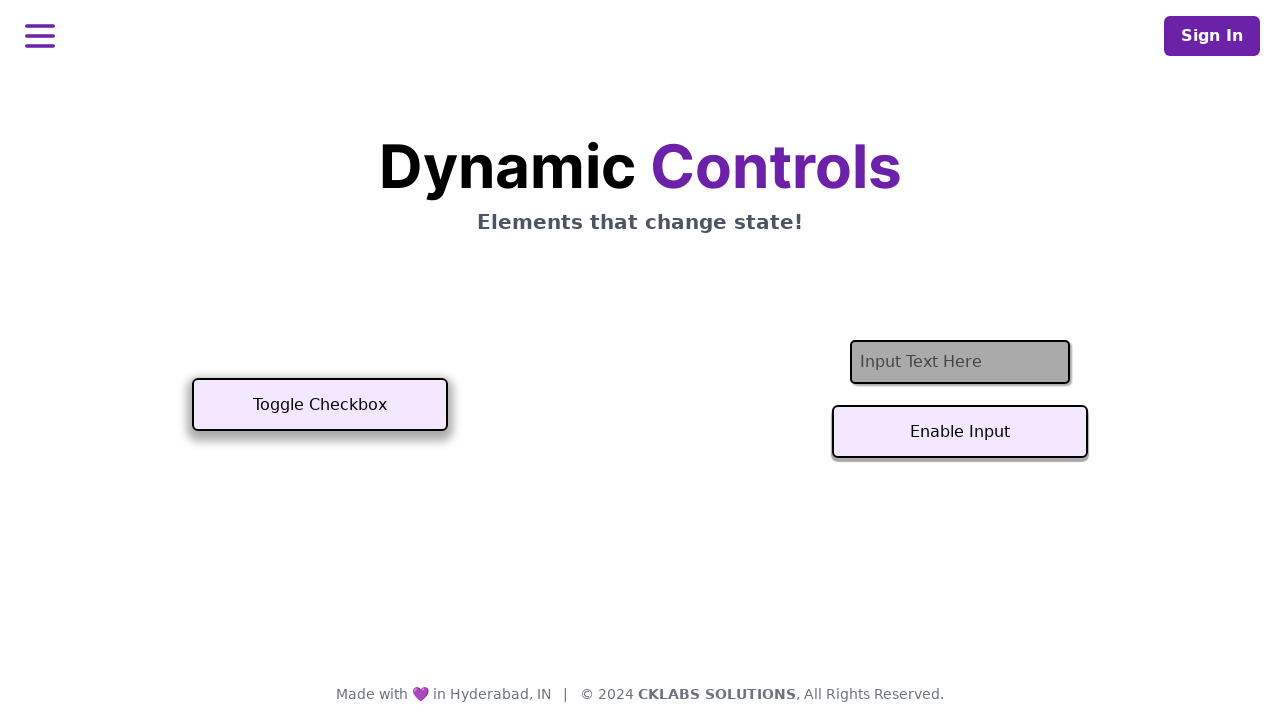

Clicked Toggle Checkbox button to show checkbox at (320, 405) on xpath=//button[text()='Toggle Checkbox']
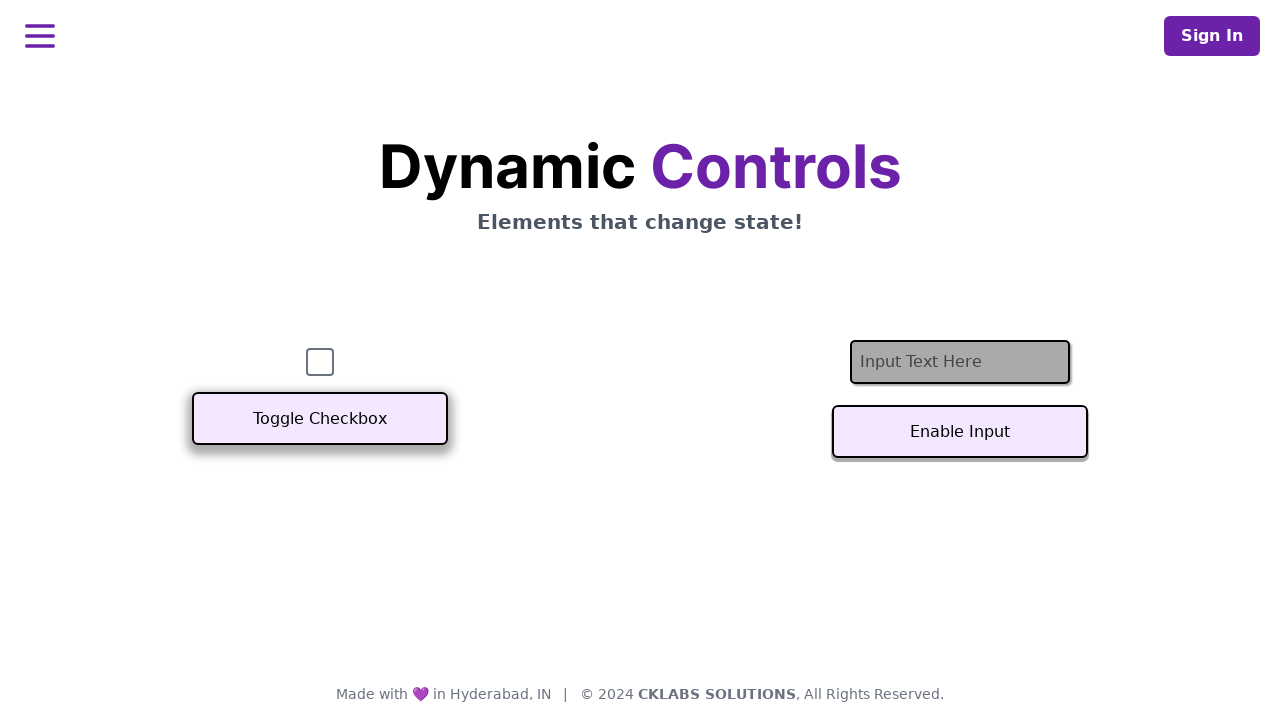

Checkbox reappeared and is visible
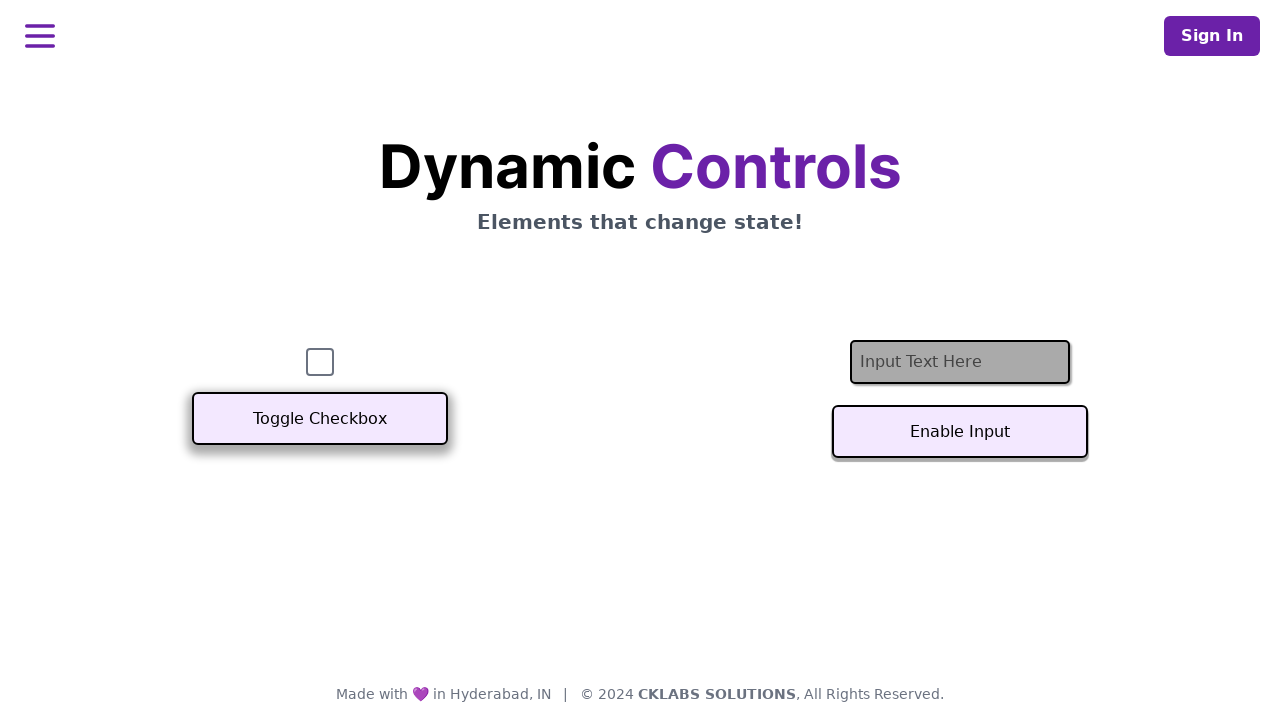

Clicked checkbox to select it at (320, 362) on input[name='checkbox']
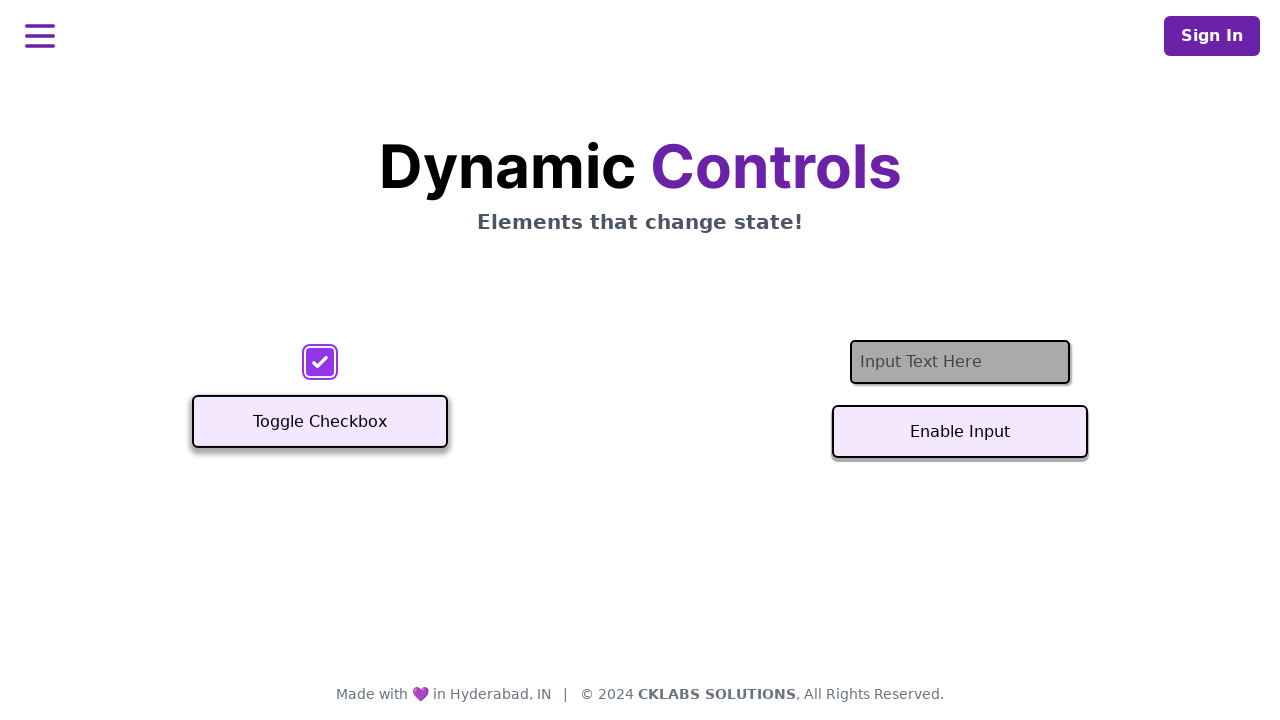

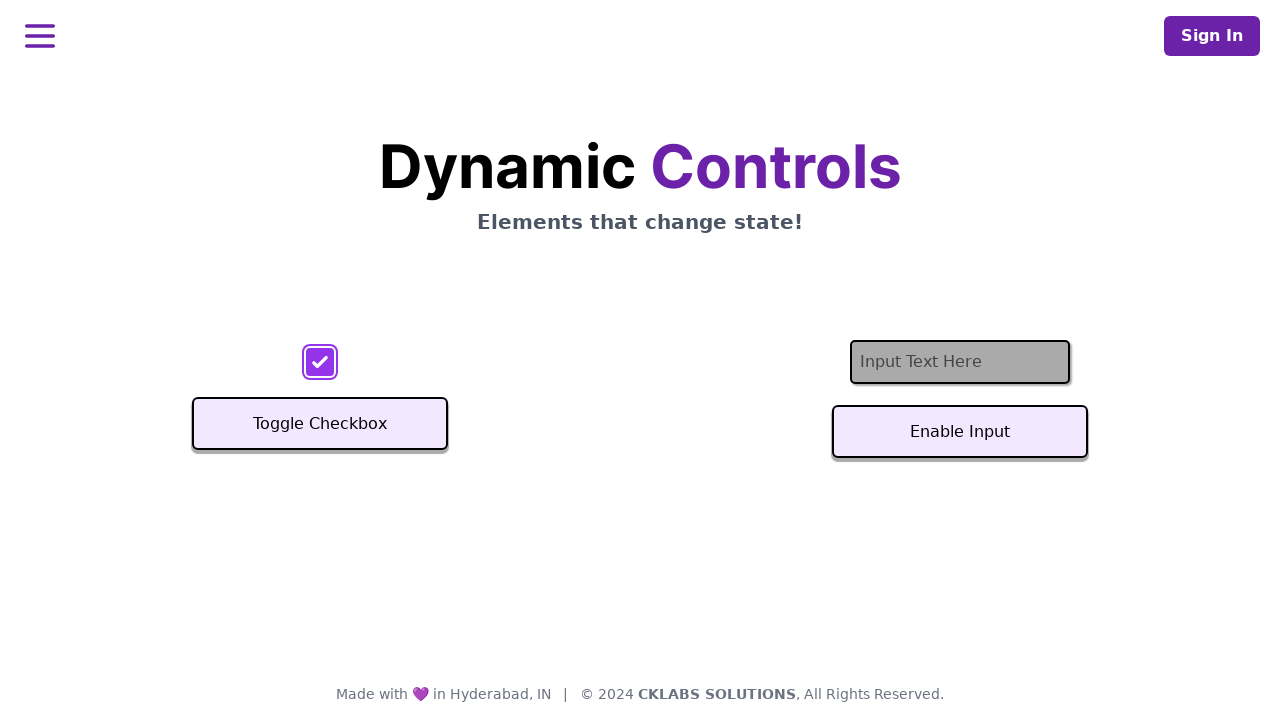